Tests an automation practice form by filling text fields, clicking reset button to verify form clearing, testing gender radio button mutual exclusivity, and uploading a file.

Starting URL: https://app.cloudqa.io/home/AutomationPracticeForm

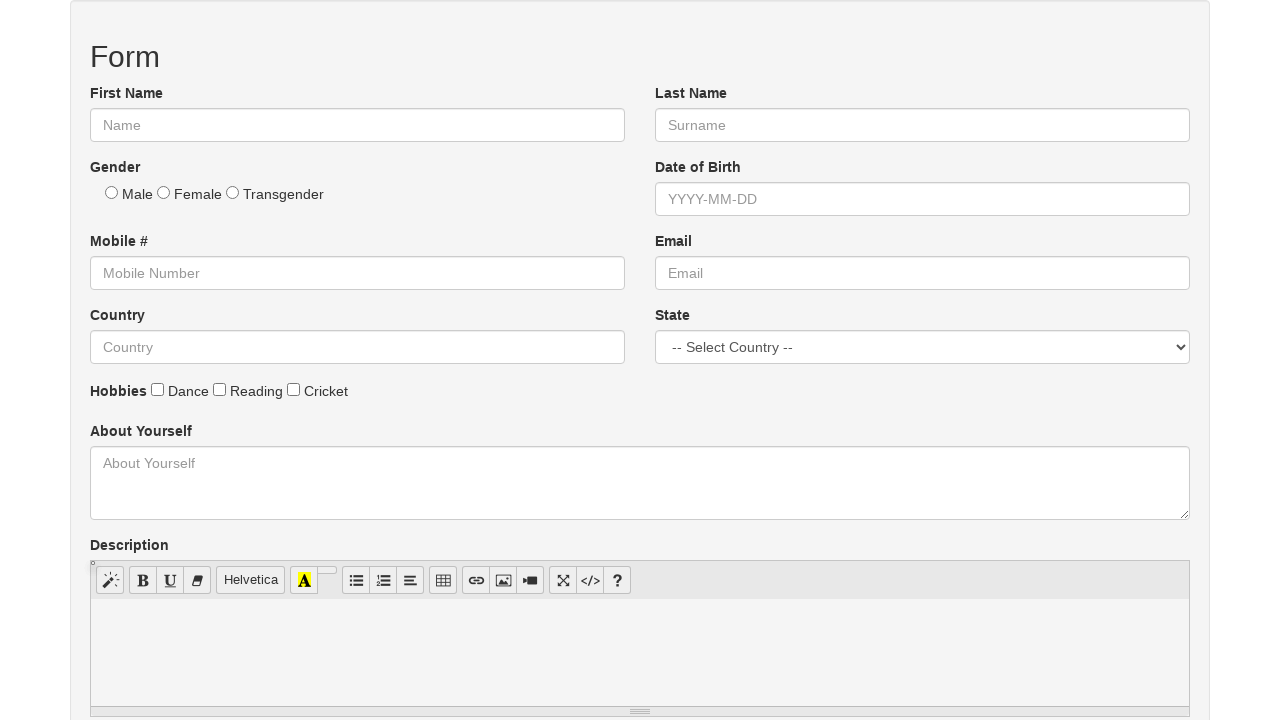

Filled first name field with 'Ashin Sabu' on input[type='text'] >> nth=0
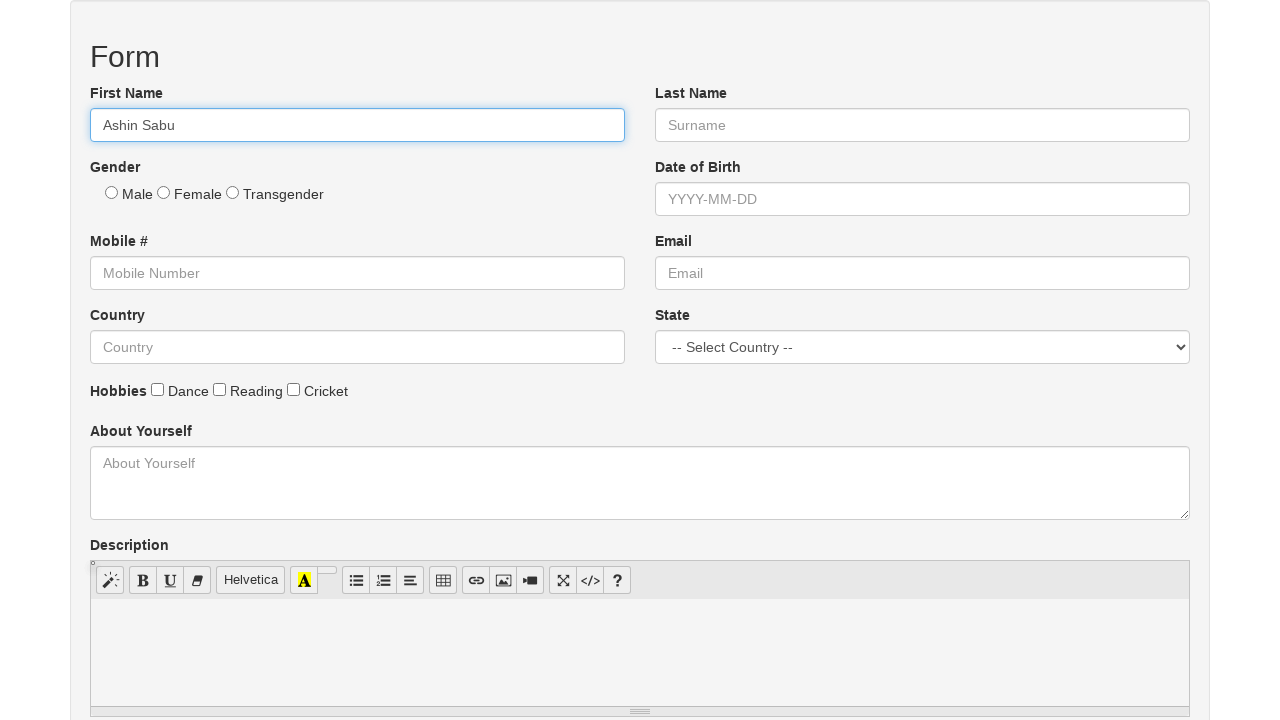

Retrieved first name field value for verification
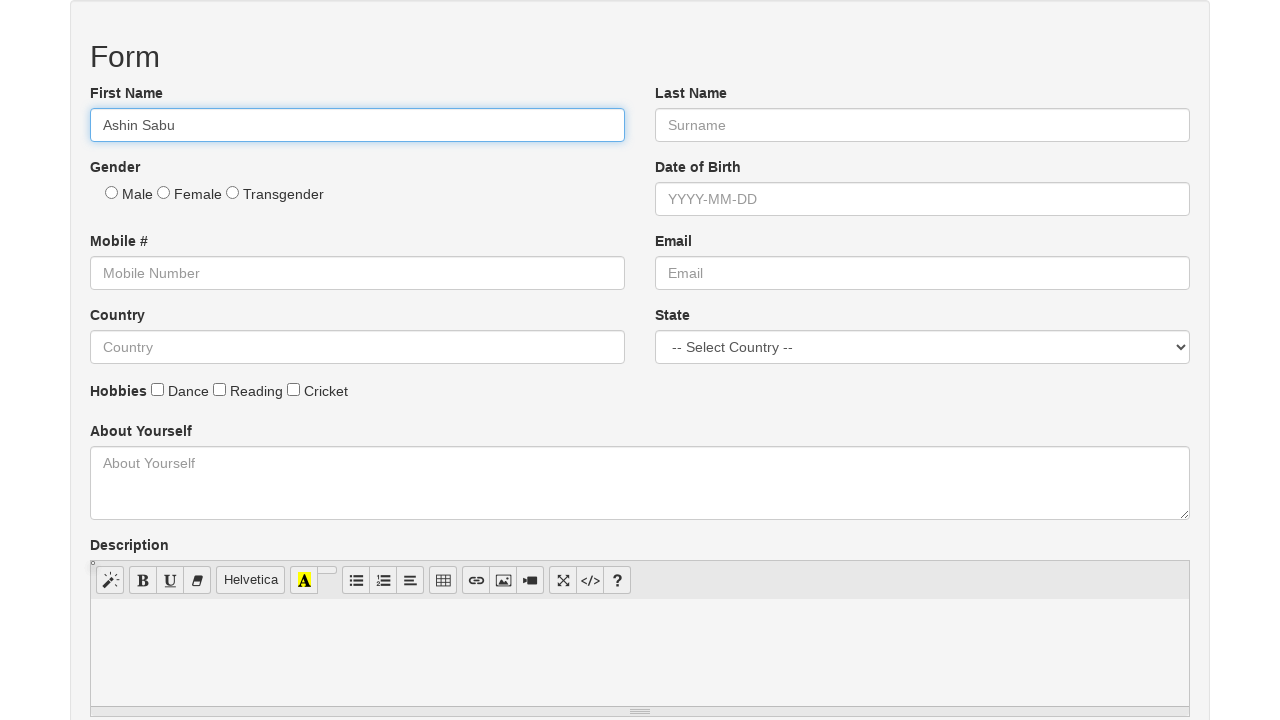

Verified first name field contains 'Ashin Sabu'
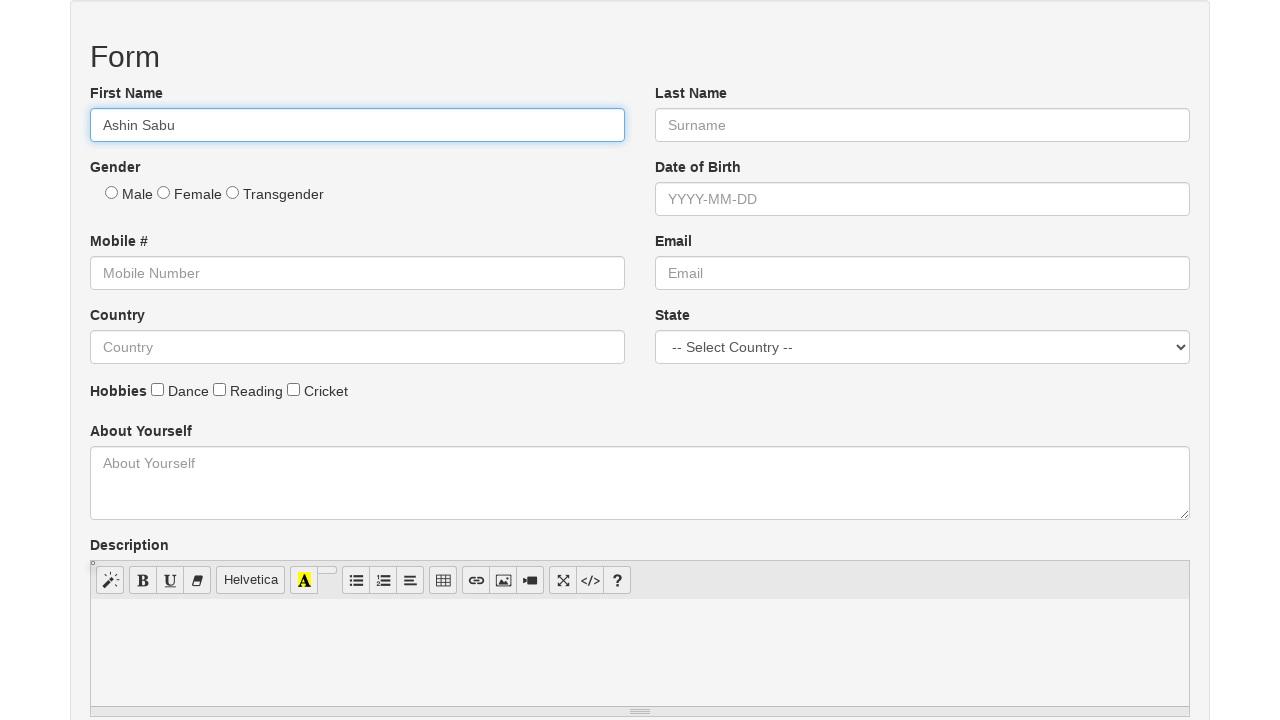

Clicked reset button to clear form at (196, 361) on button[type='reset']
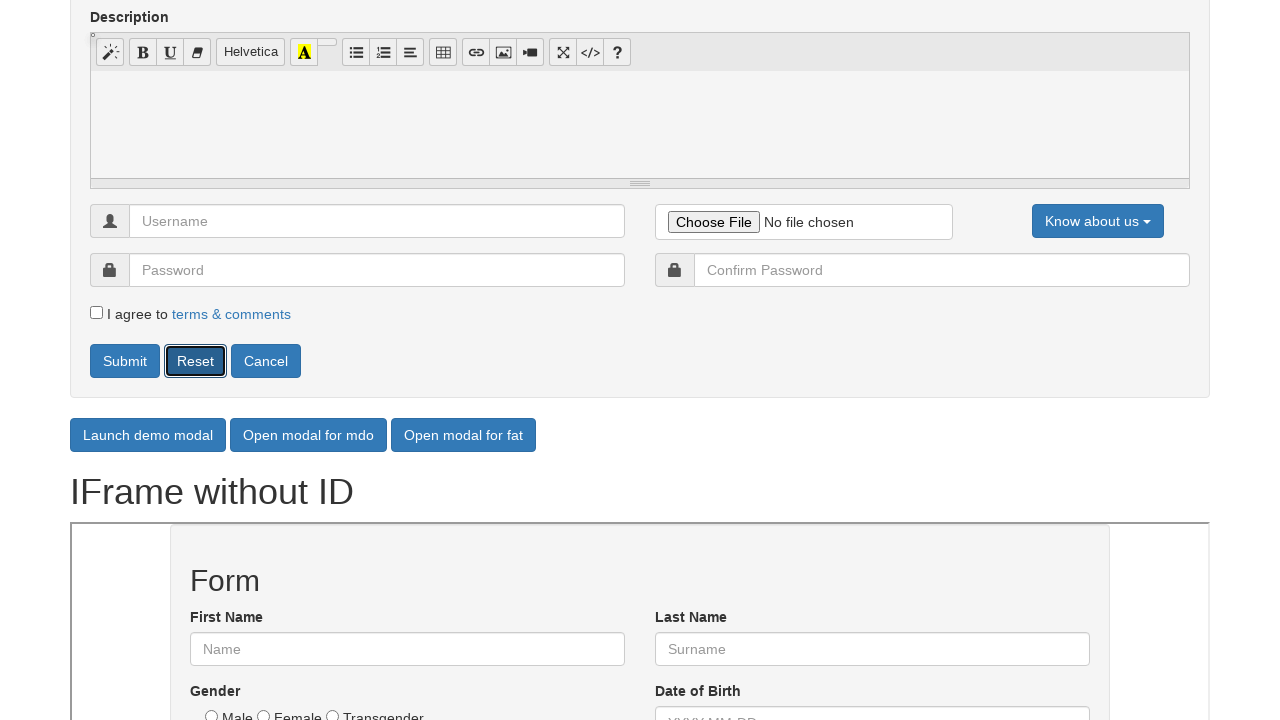

Waited 500ms for form to clear
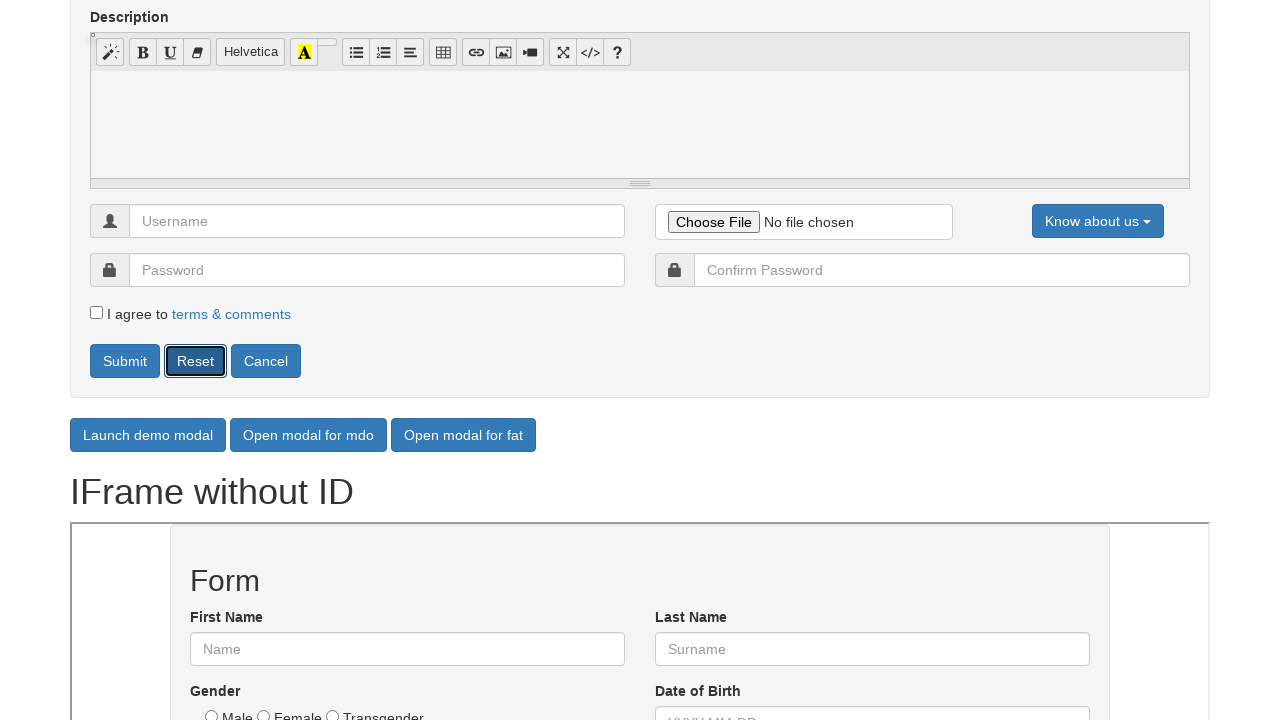

Clicked Male radio button at (112, 192) on input[type='radio'] >> nth=0
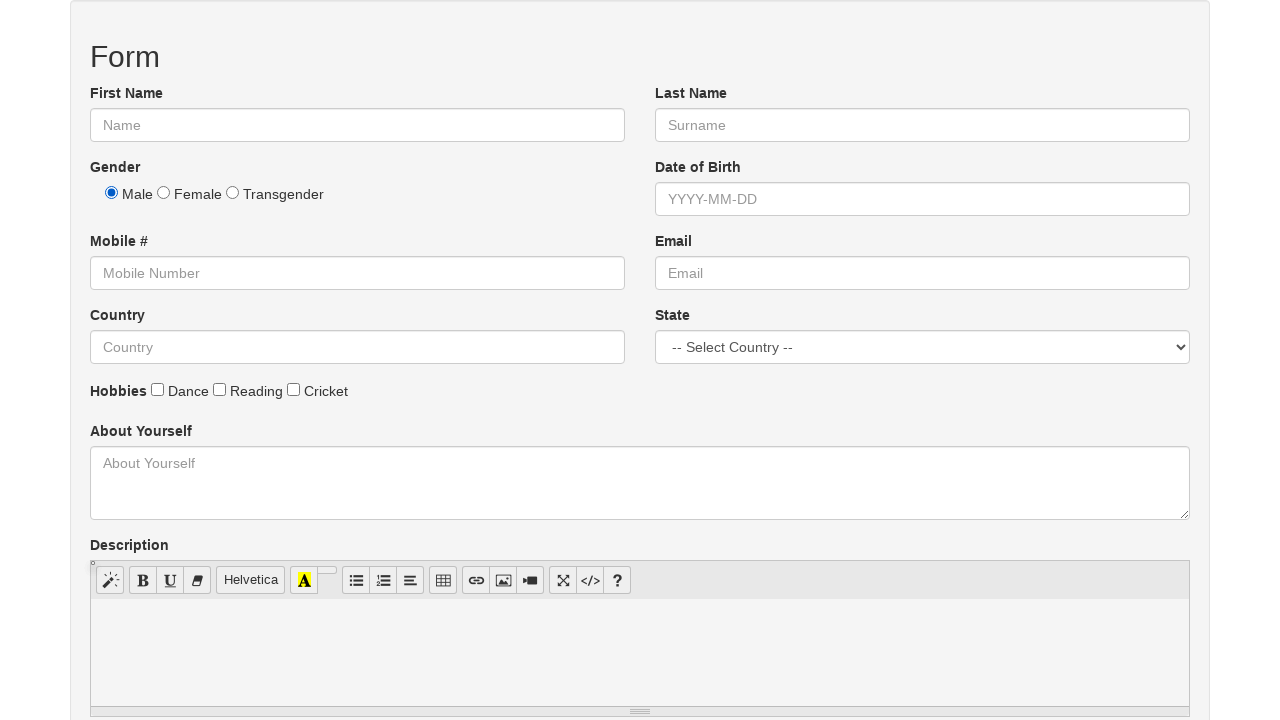

Waited 500ms after selecting Male
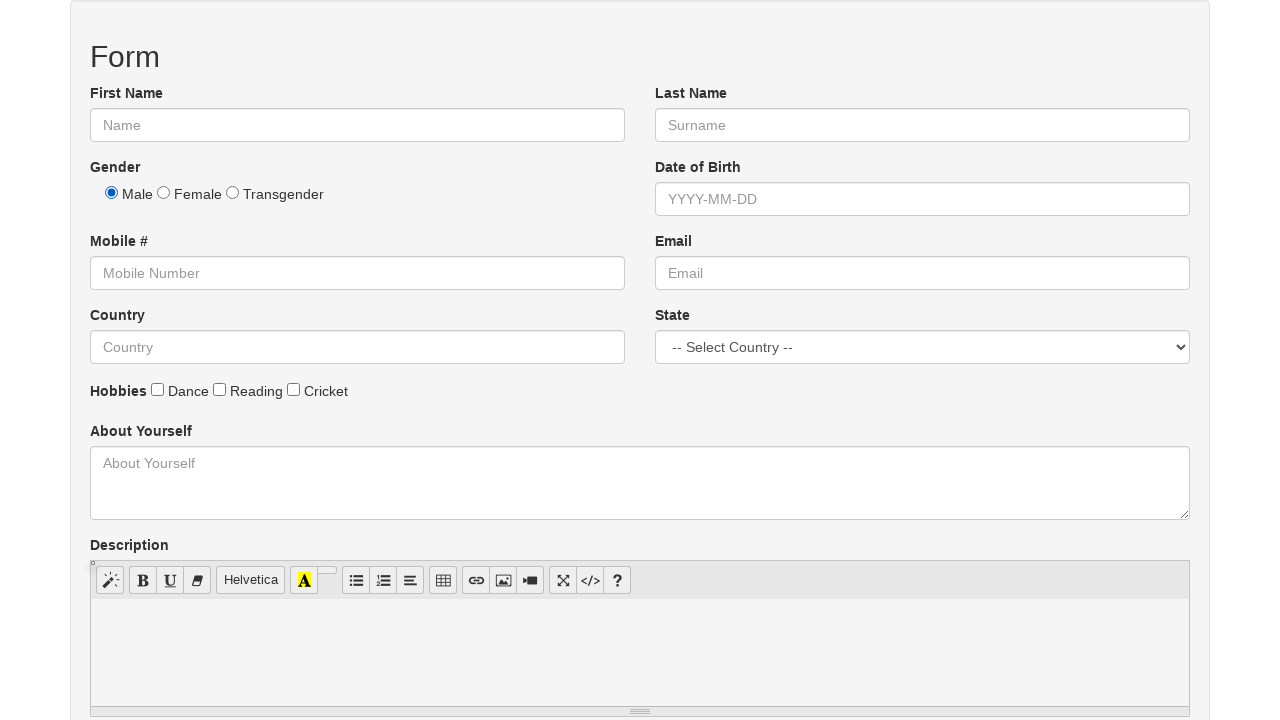

Clicked Female radio button to test mutual exclusivity at (164, 192) on input[type='radio'] >> nth=1
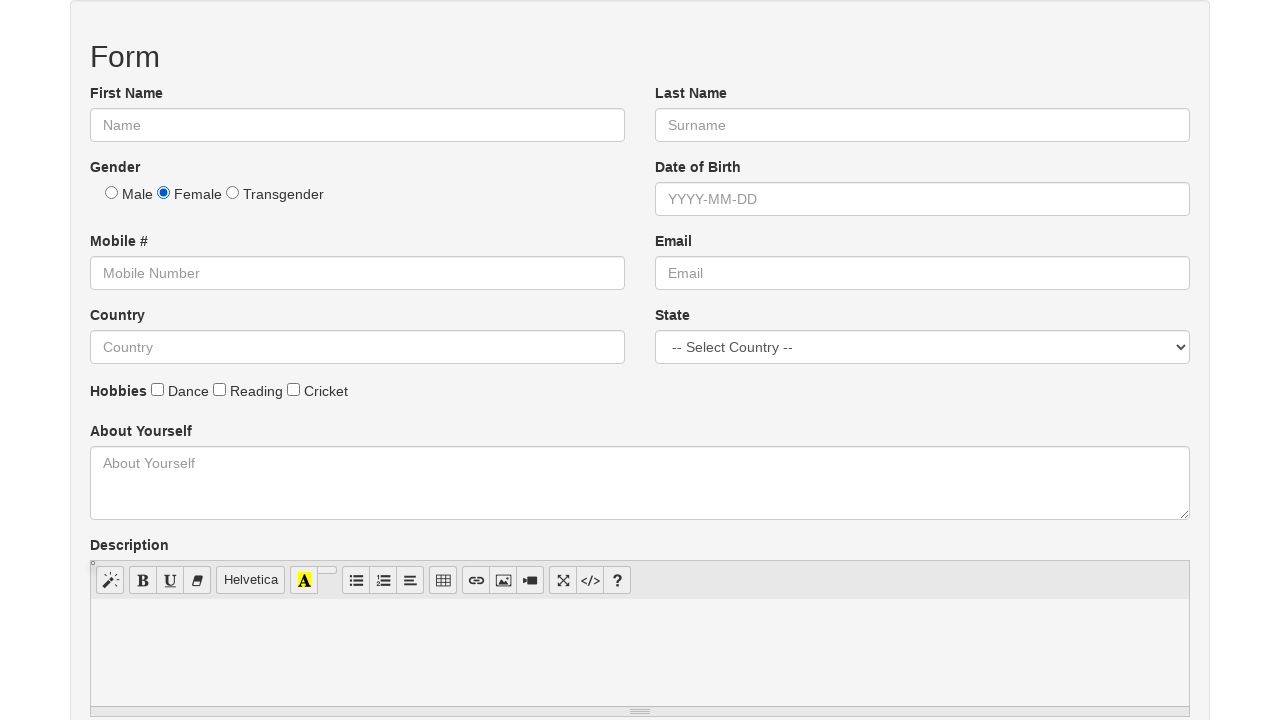

Waited 500ms after selecting Female
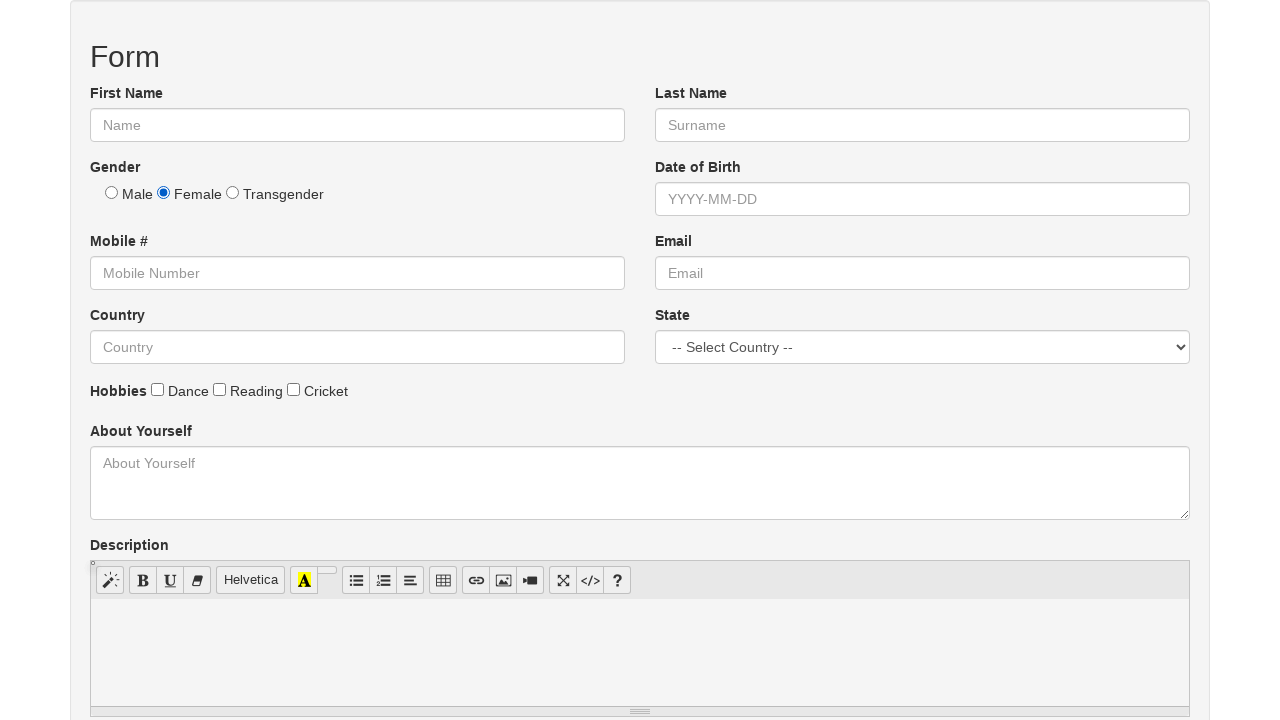

Clicked Other radio button to test mutual exclusivity at (232, 192) on input[type='radio'] >> nth=2
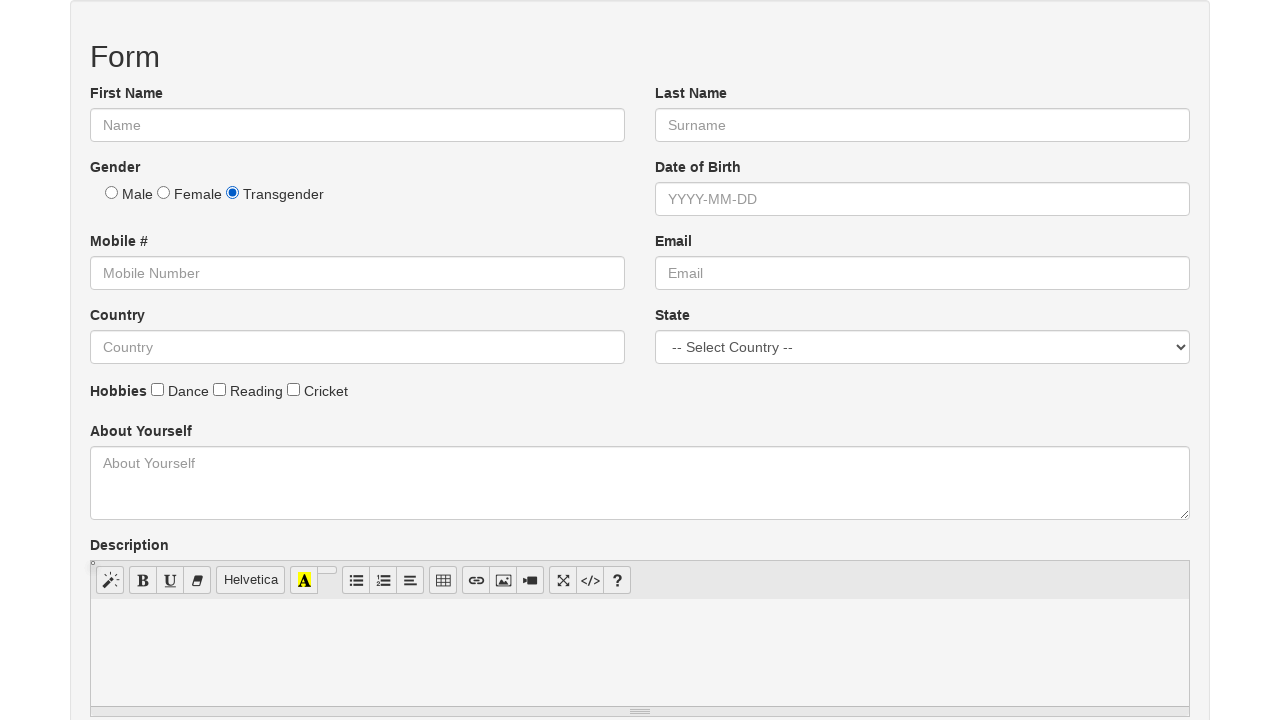

Waited 500ms after selecting Other
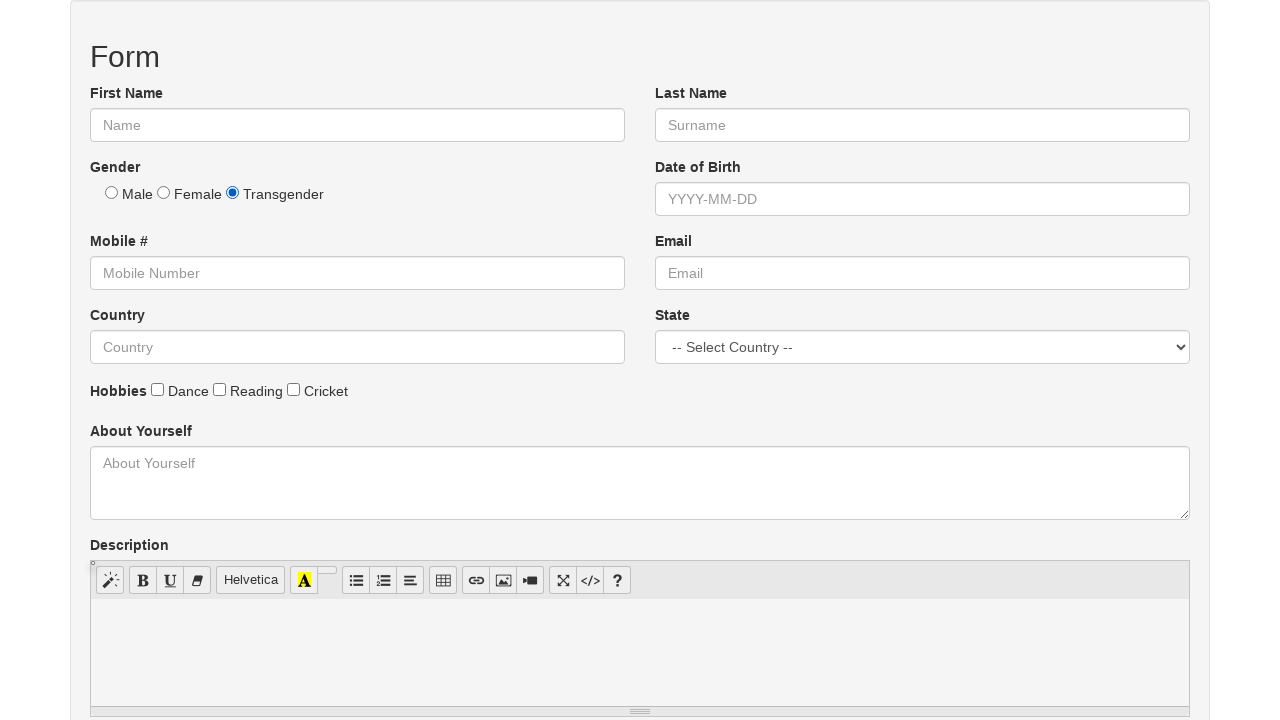

Cleared file input field
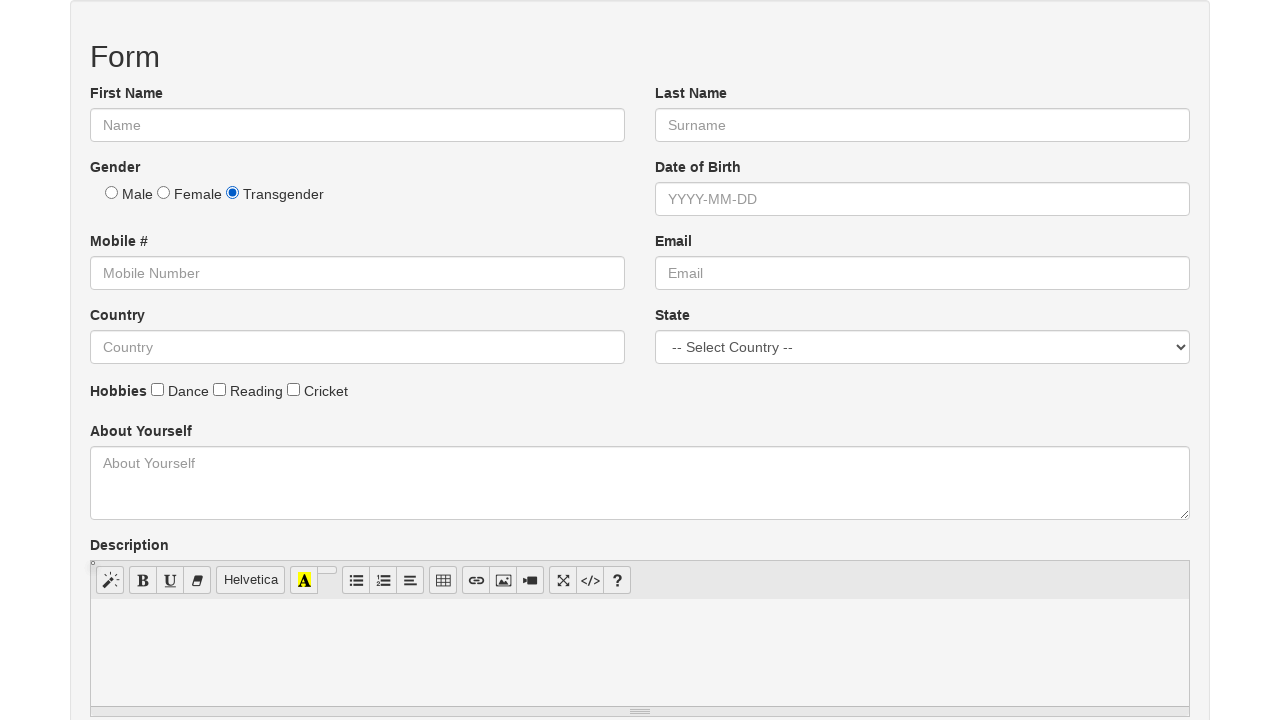

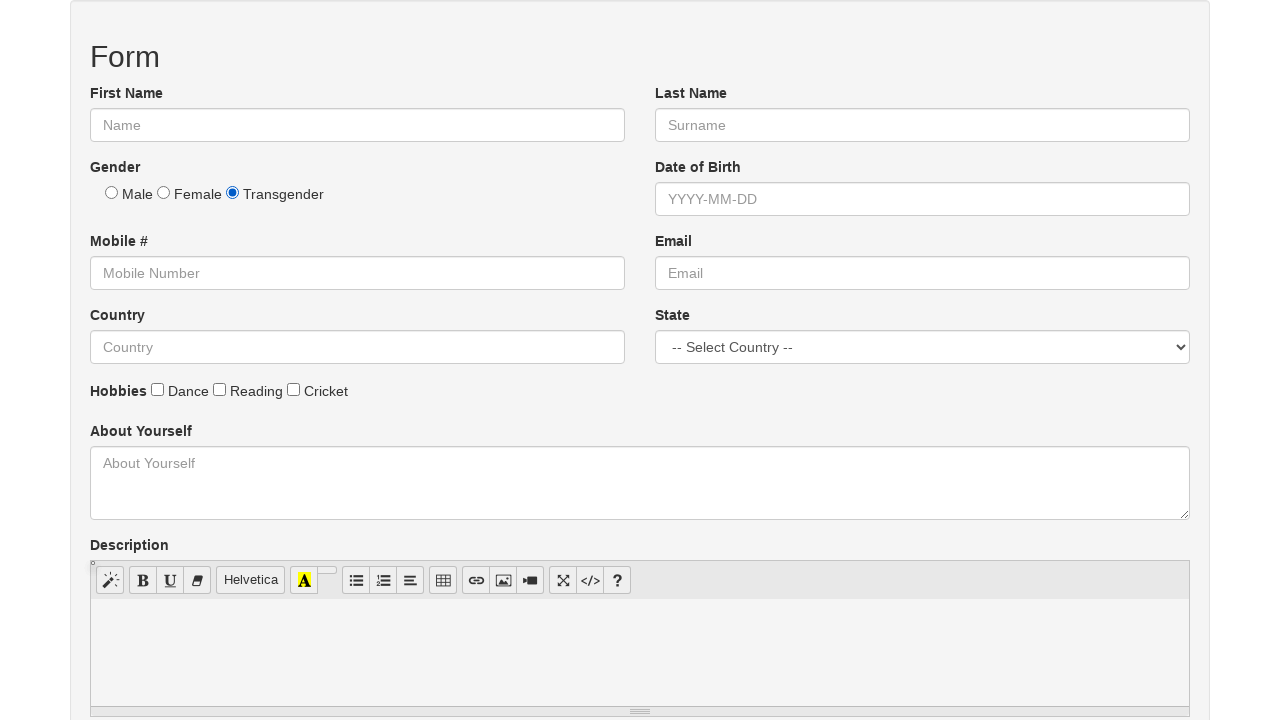